Tests that completed items are removed when Clear completed button is clicked

Starting URL: https://demo.playwright.dev/todomvc

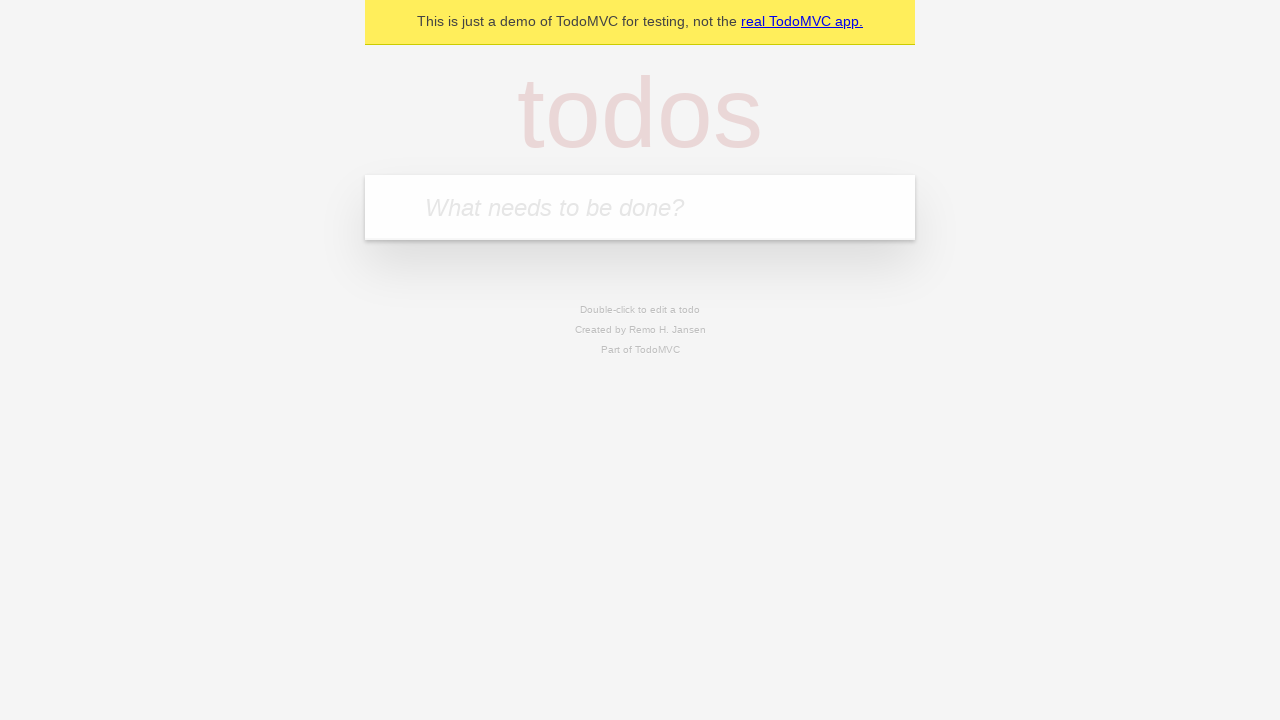

Filled todo input with 'buy some cheese' on internal:attr=[placeholder="What needs to be done?"i]
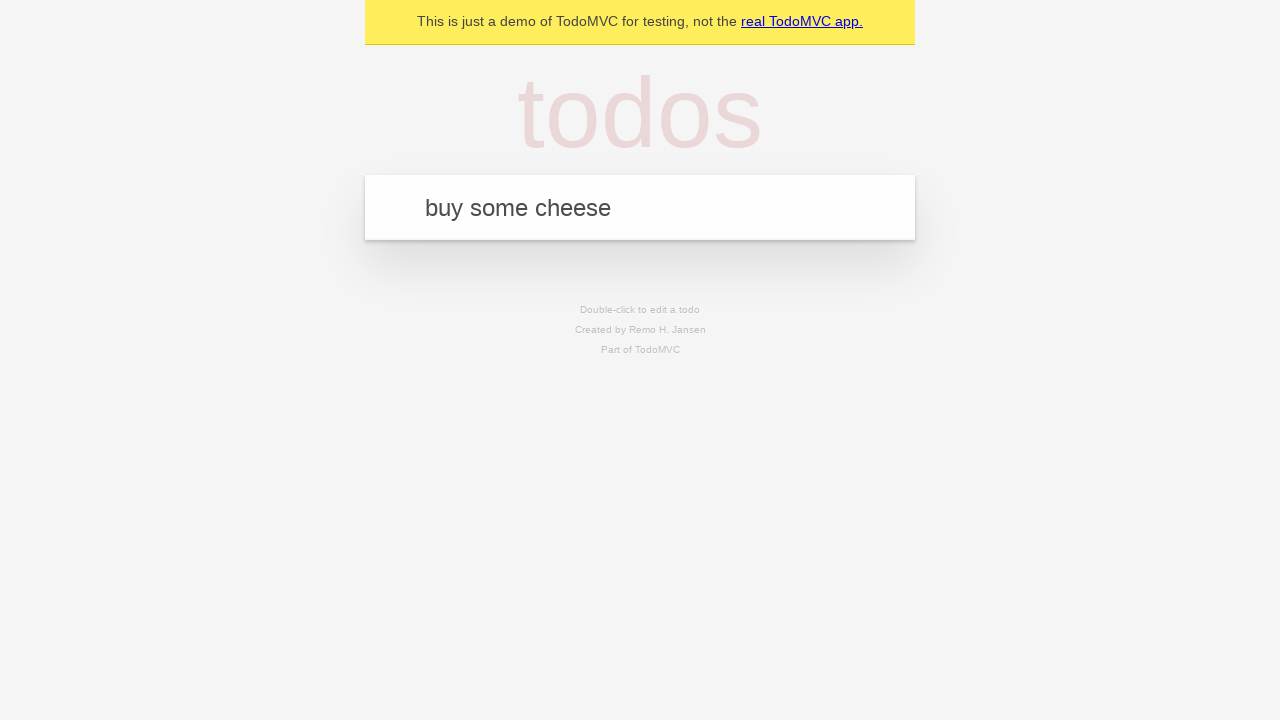

Pressed Enter to add first todo on internal:attr=[placeholder="What needs to be done?"i]
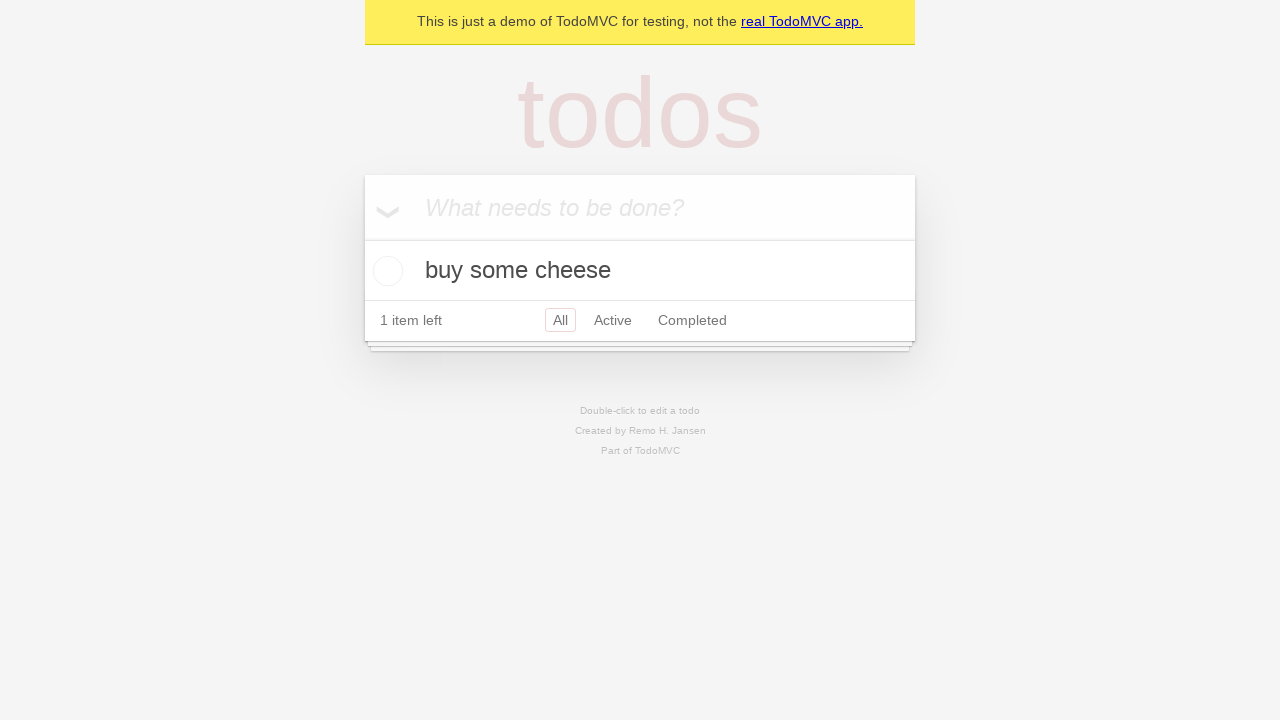

Filled todo input with 'feed the cat' on internal:attr=[placeholder="What needs to be done?"i]
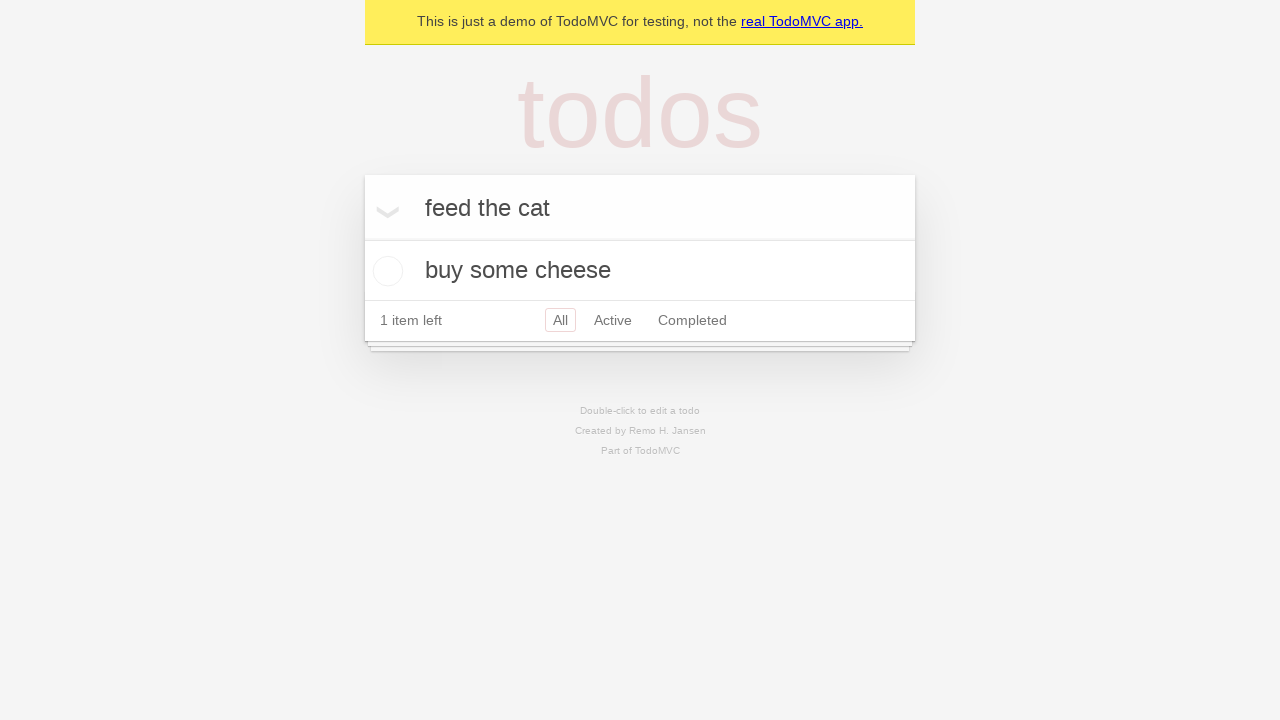

Pressed Enter to add second todo on internal:attr=[placeholder="What needs to be done?"i]
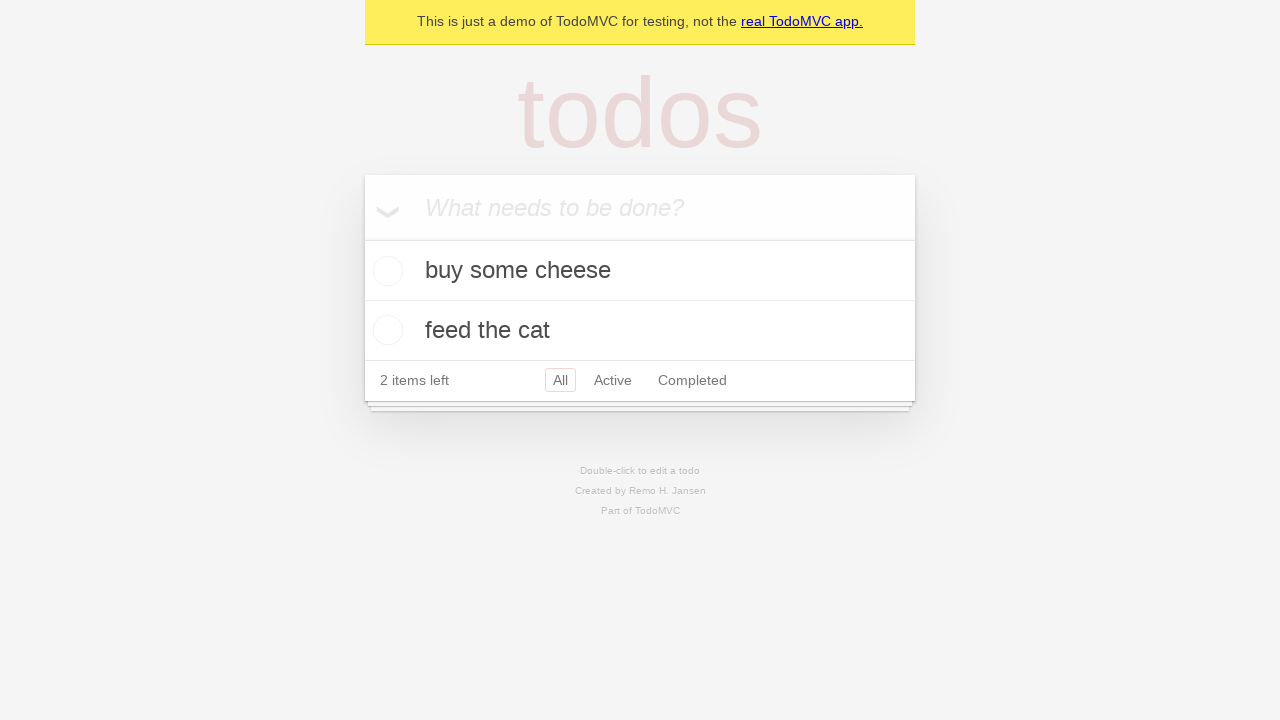

Filled todo input with 'book a doctors appointment' on internal:attr=[placeholder="What needs to be done?"i]
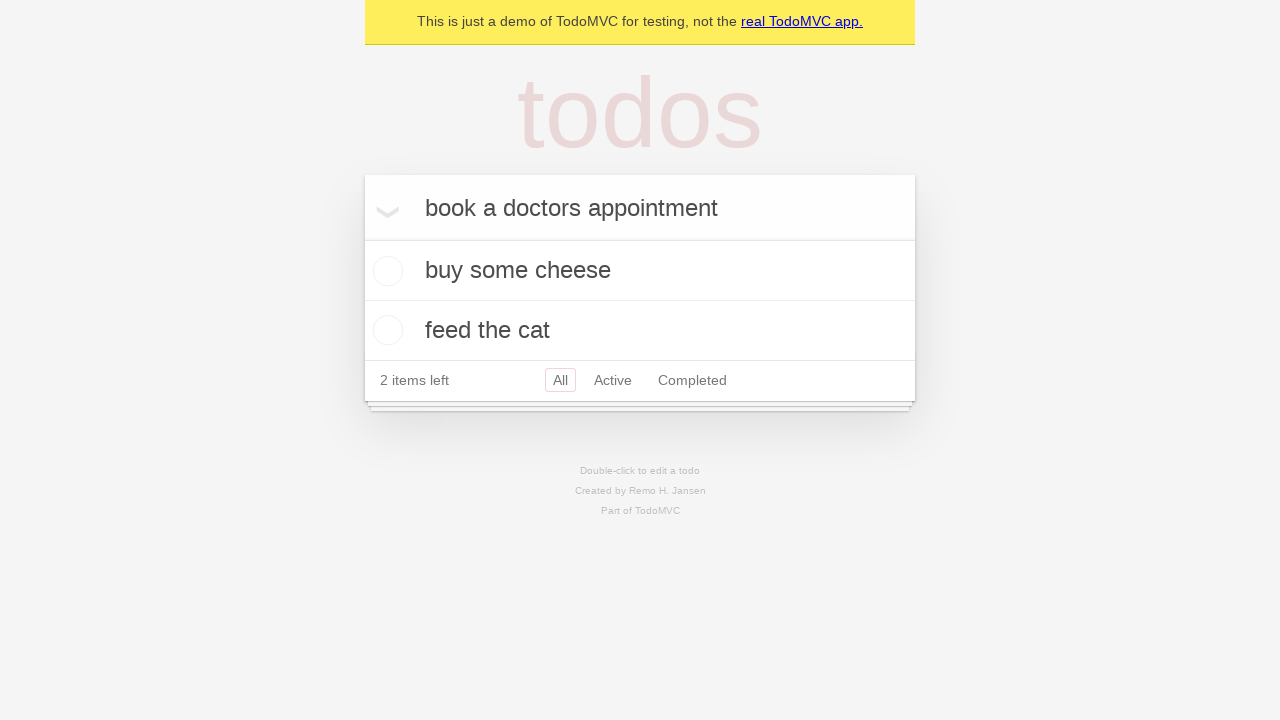

Pressed Enter to add third todo on internal:attr=[placeholder="What needs to be done?"i]
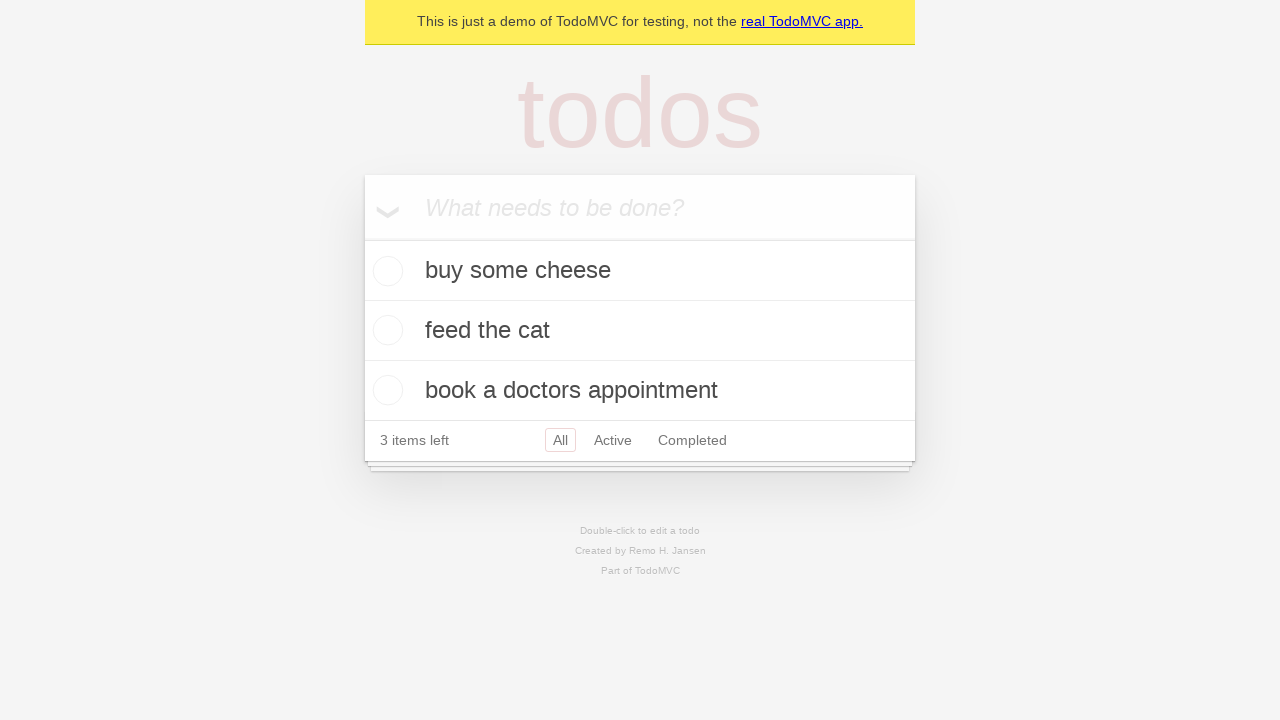

Waited for todo items to appear in the DOM
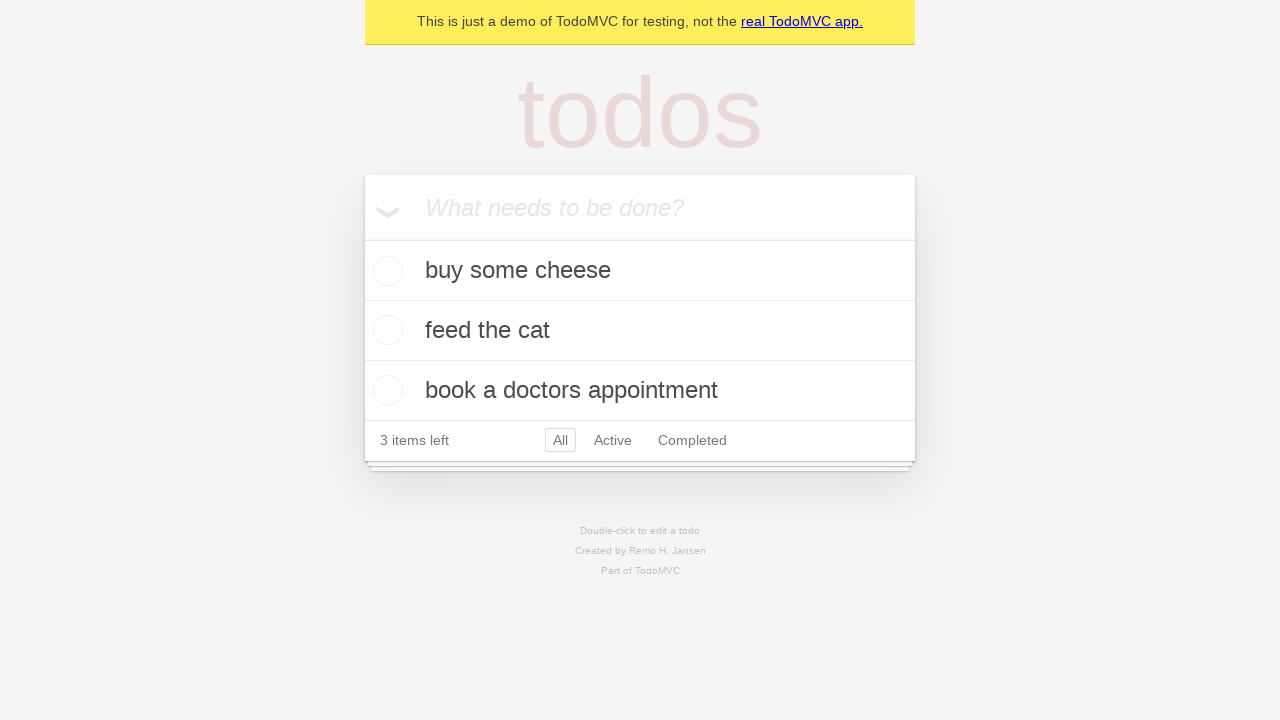

Checked the second todo item 'feed the cat' at (385, 330) on internal:testid=[data-testid="todo-item"s] >> nth=1 >> internal:role=checkbox
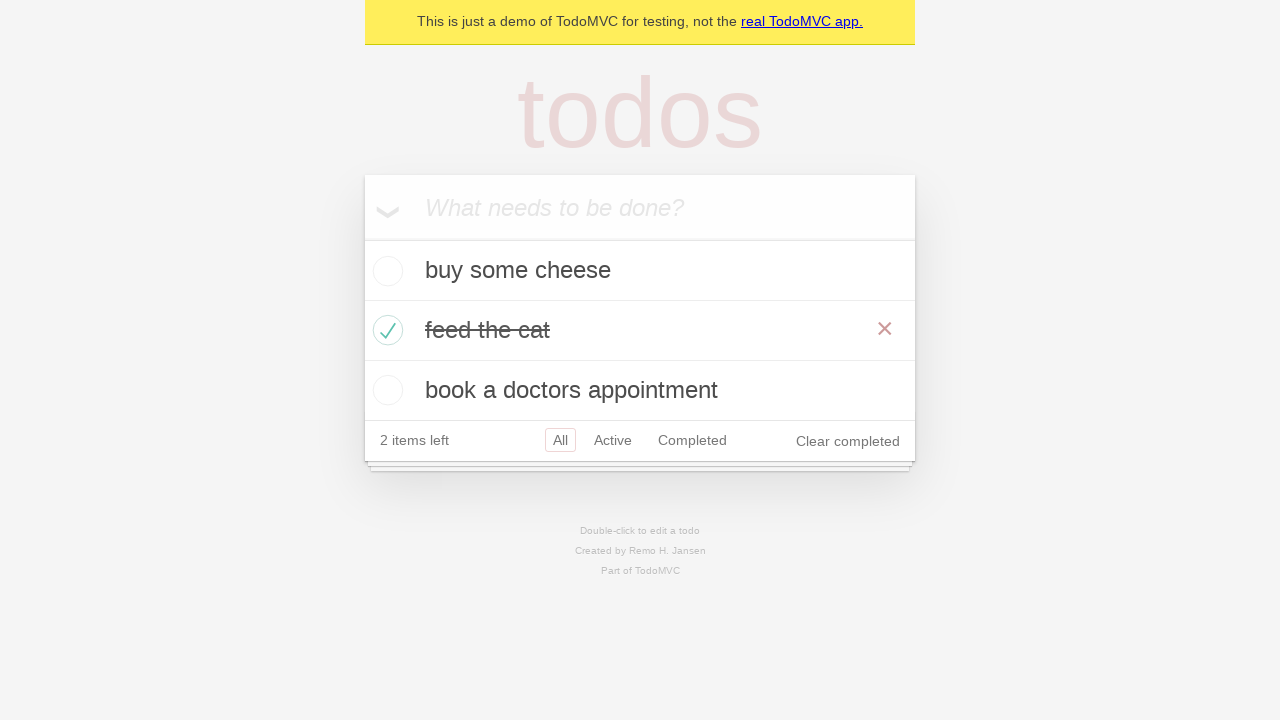

Clicked 'Clear completed' button to remove checked todo at (848, 441) on internal:role=button[name="Clear completed"i]
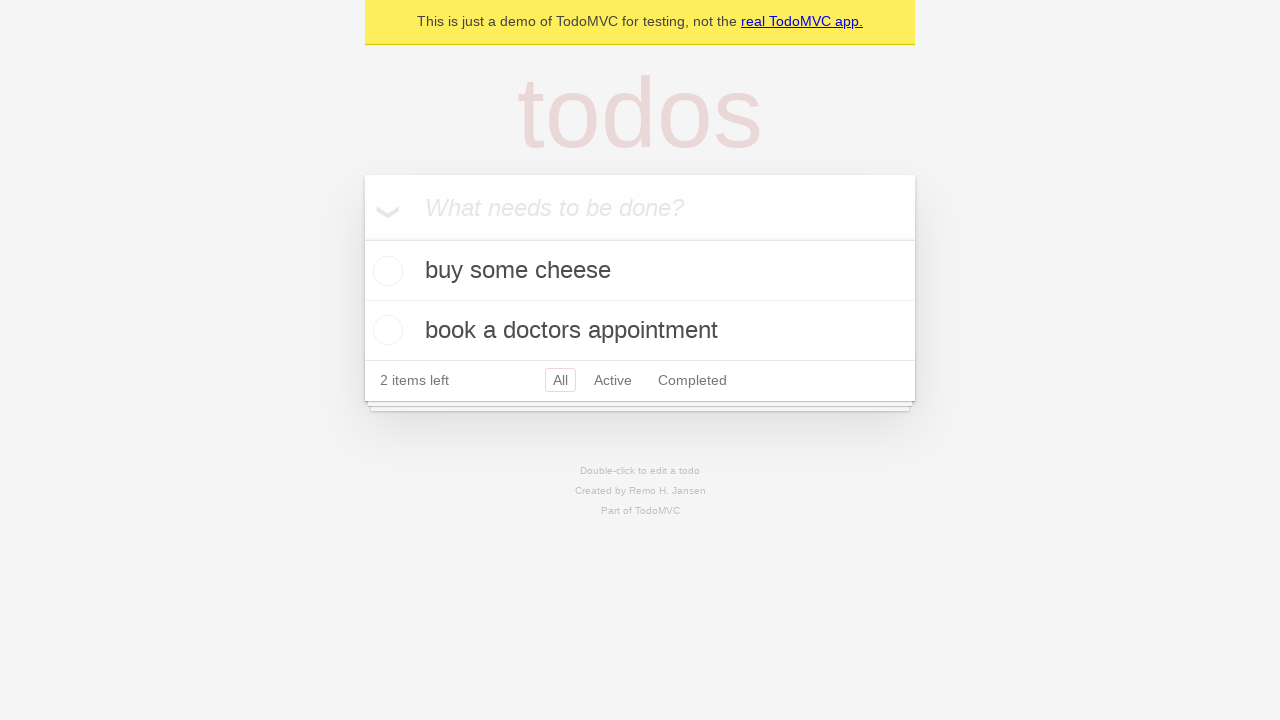

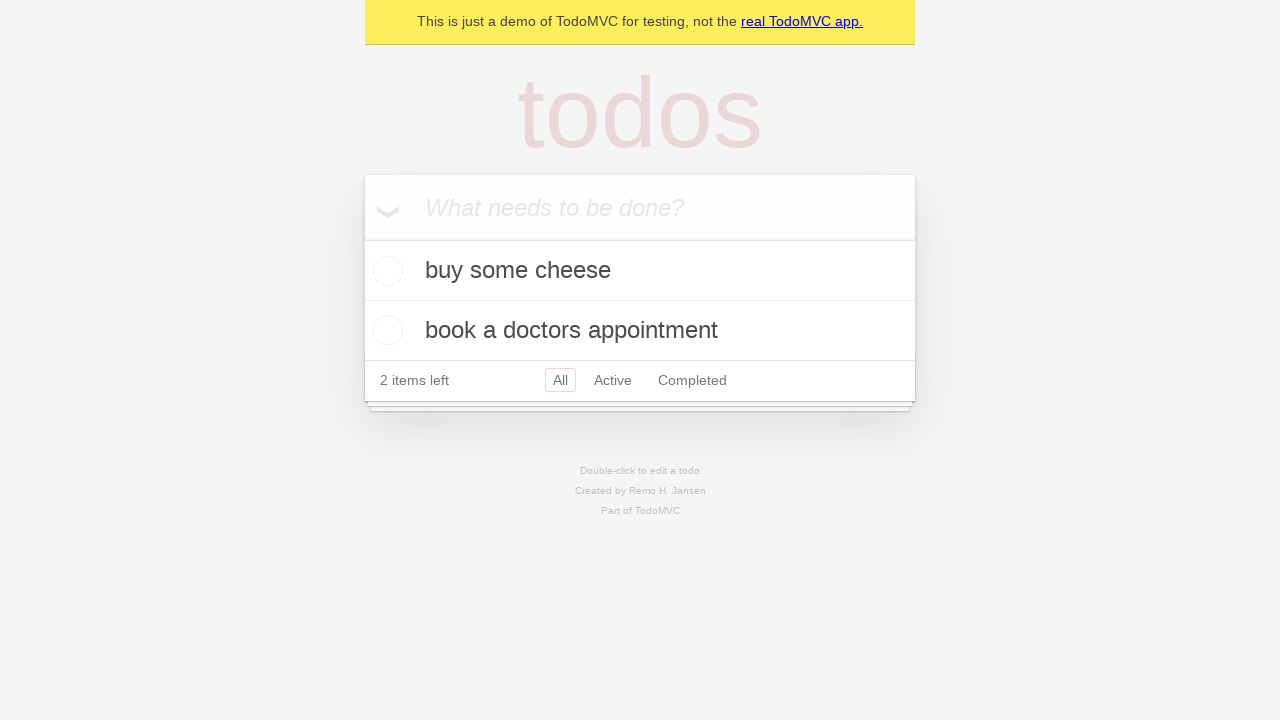